Tests a slow calculator web application by setting a delay timer, performing a calculation (7+8), and verifying the result equals 15

Starting URL: https://bonigarcia.dev/selenium-webdriver-java/slow-calculator.html

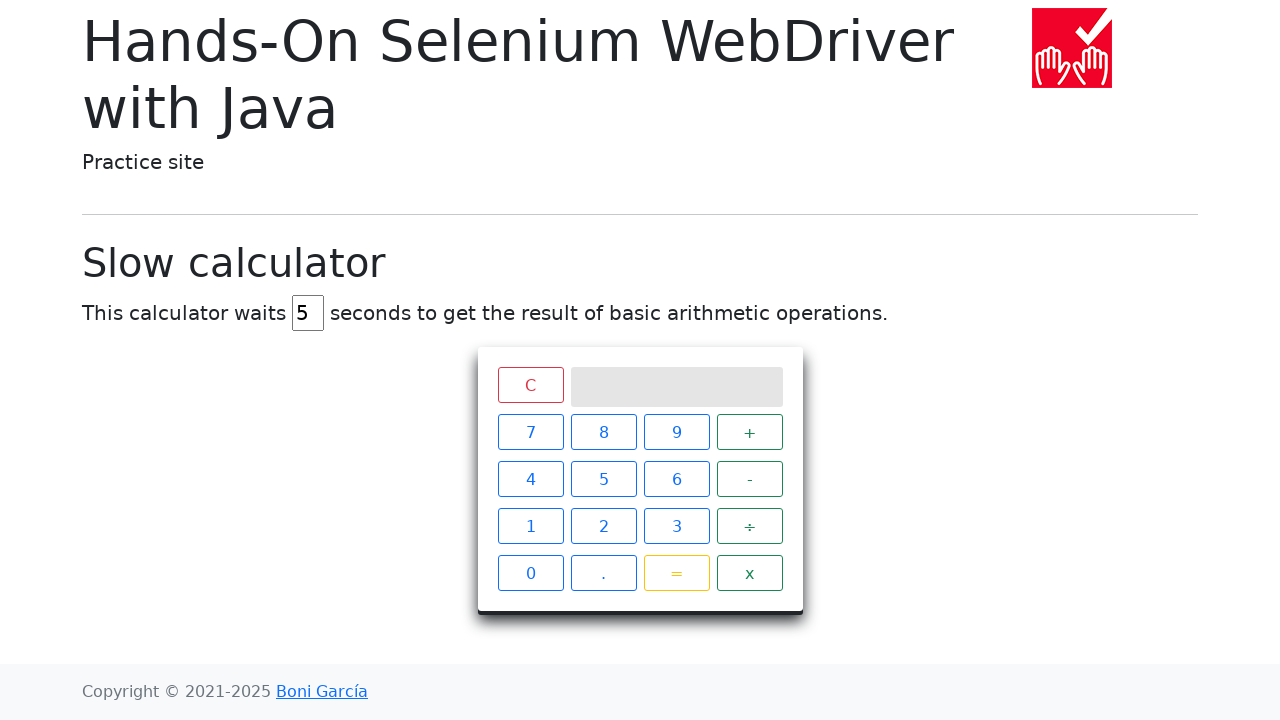

Navigated to slow calculator application
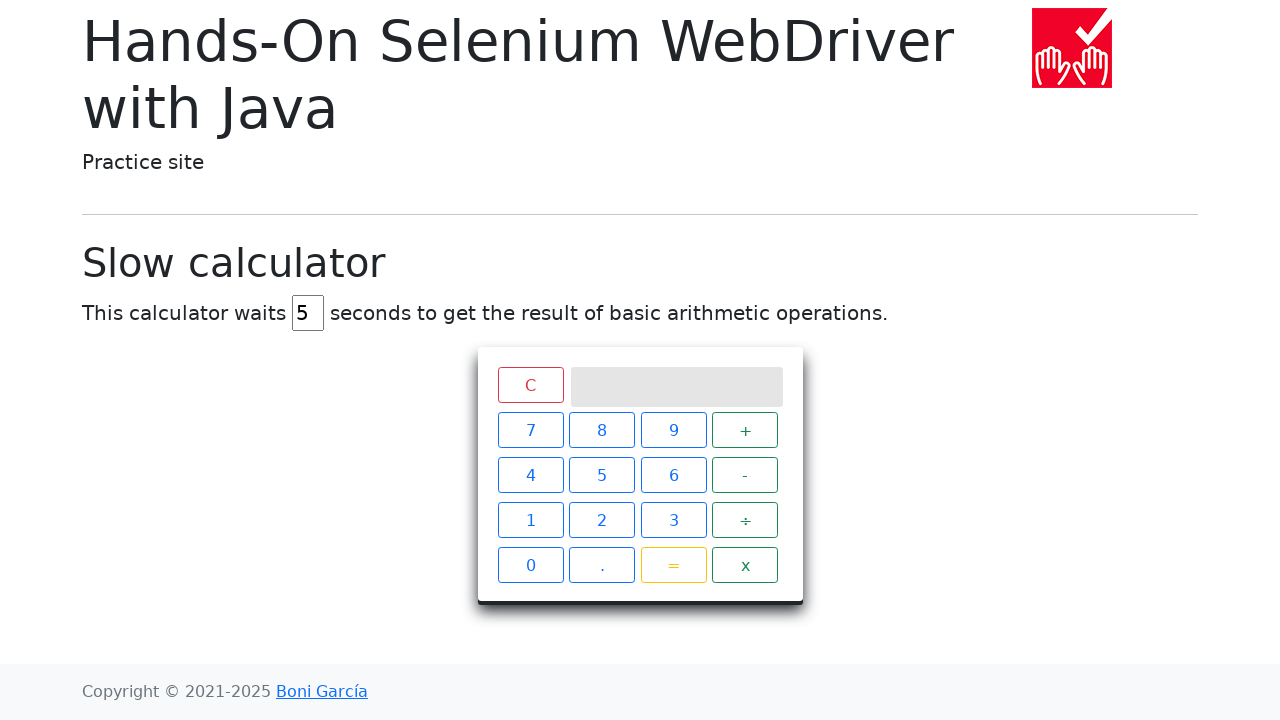

Cleared the delay input field on input[id='delay']
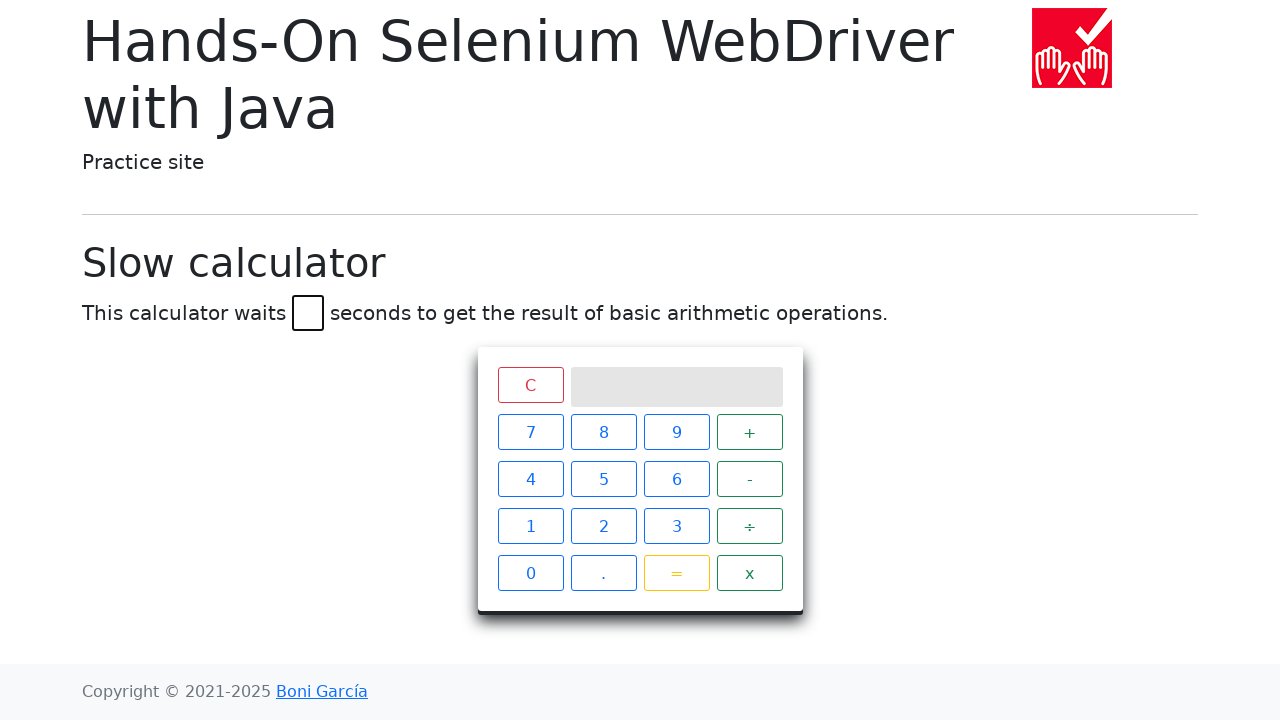

Set delay timer to 45 seconds on input[id='delay']
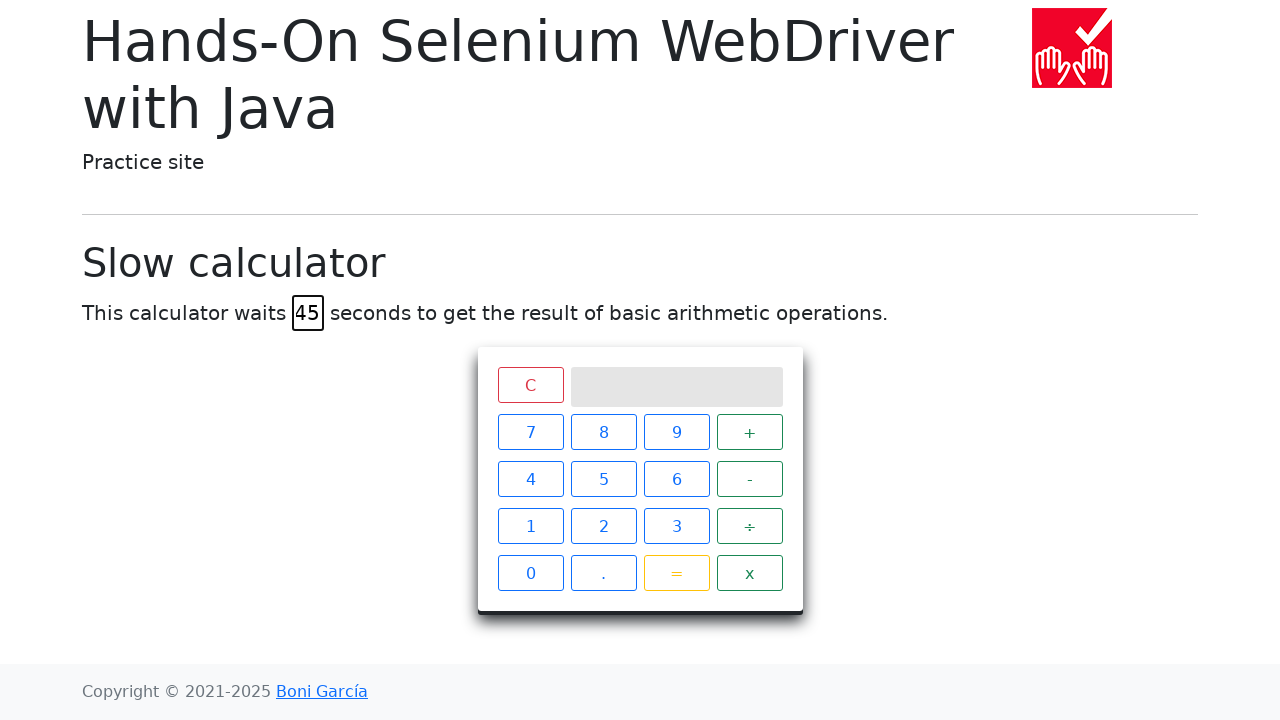

Clicked button 7 at (530, 432) on xpath=//span[text()='7']
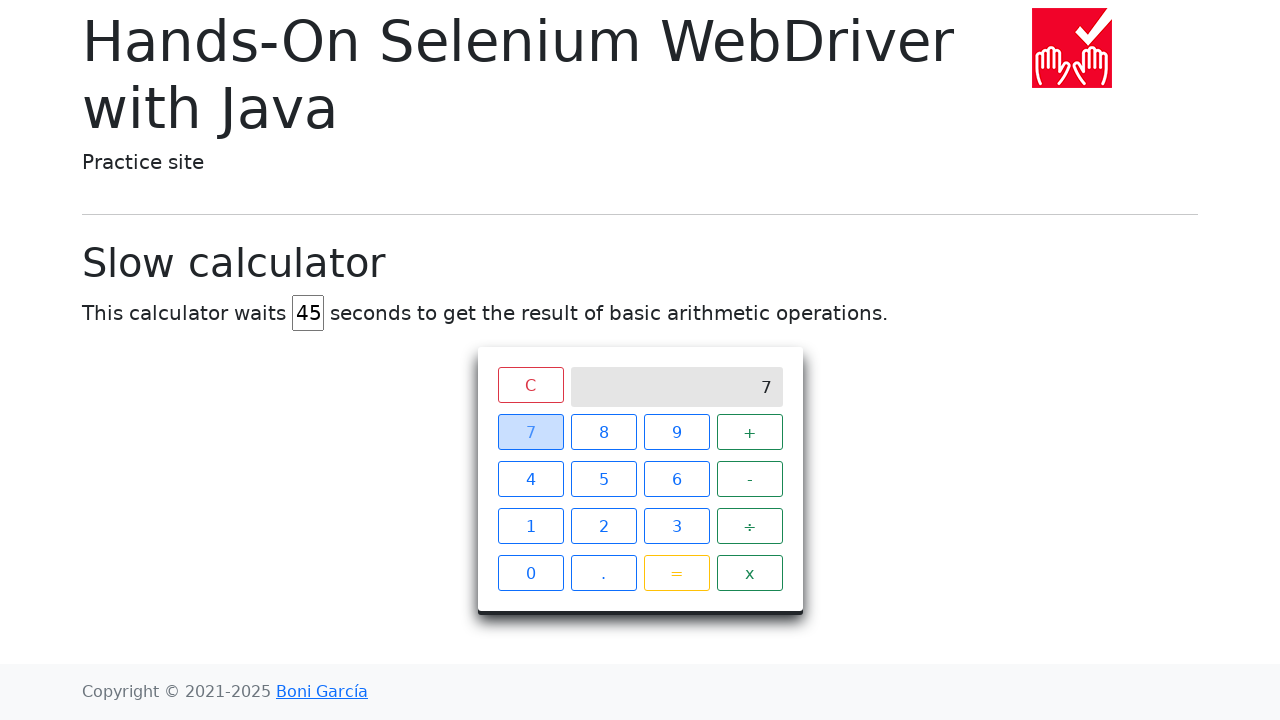

Clicked plus button at (750, 432) on xpath=//span[text()='+']
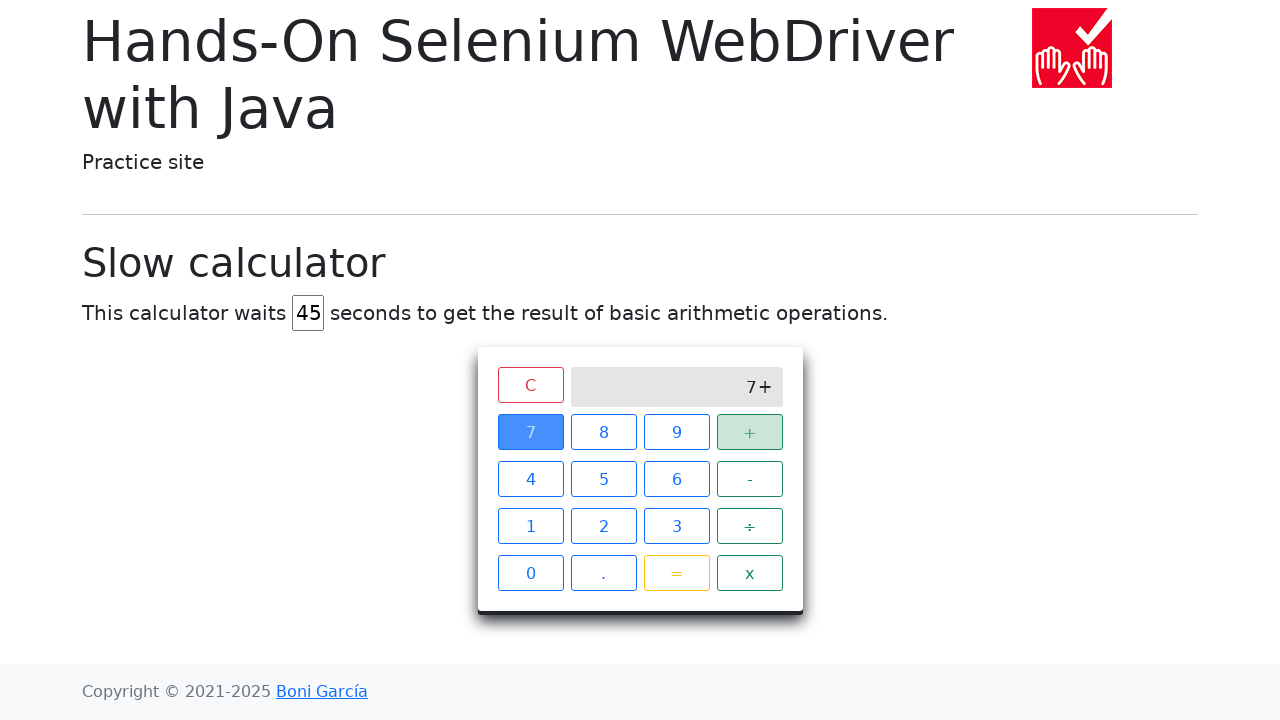

Clicked button 8 at (604, 432) on xpath=//span[text()='8']
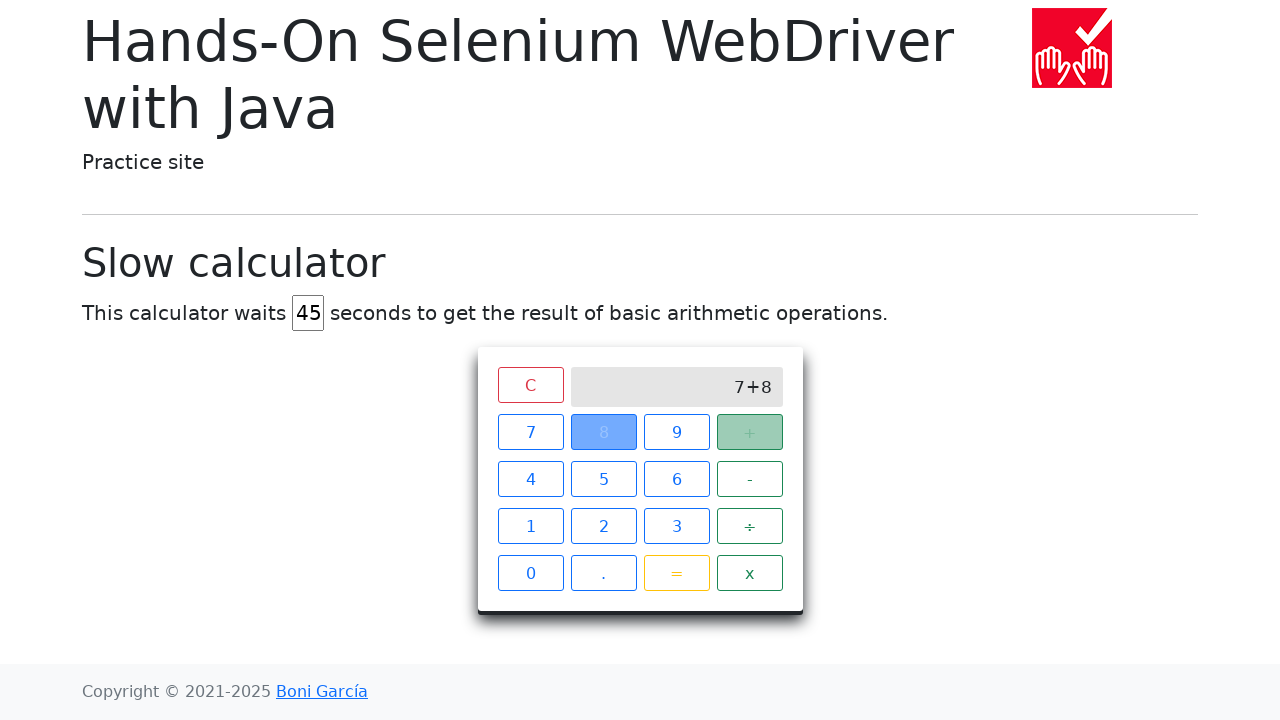

Clicked equals button to calculate 7+8 at (676, 573) on xpath=//span[text()='=']
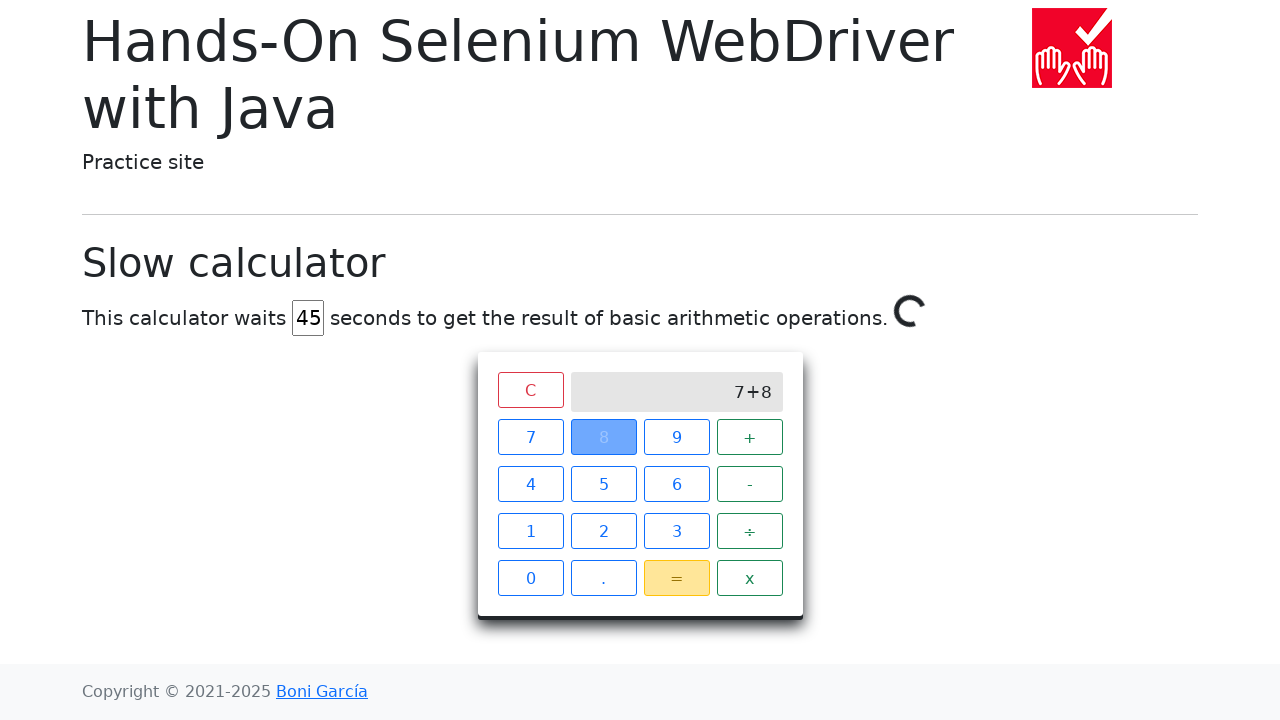

Waited for calculation result to display '15' after 45 second delay
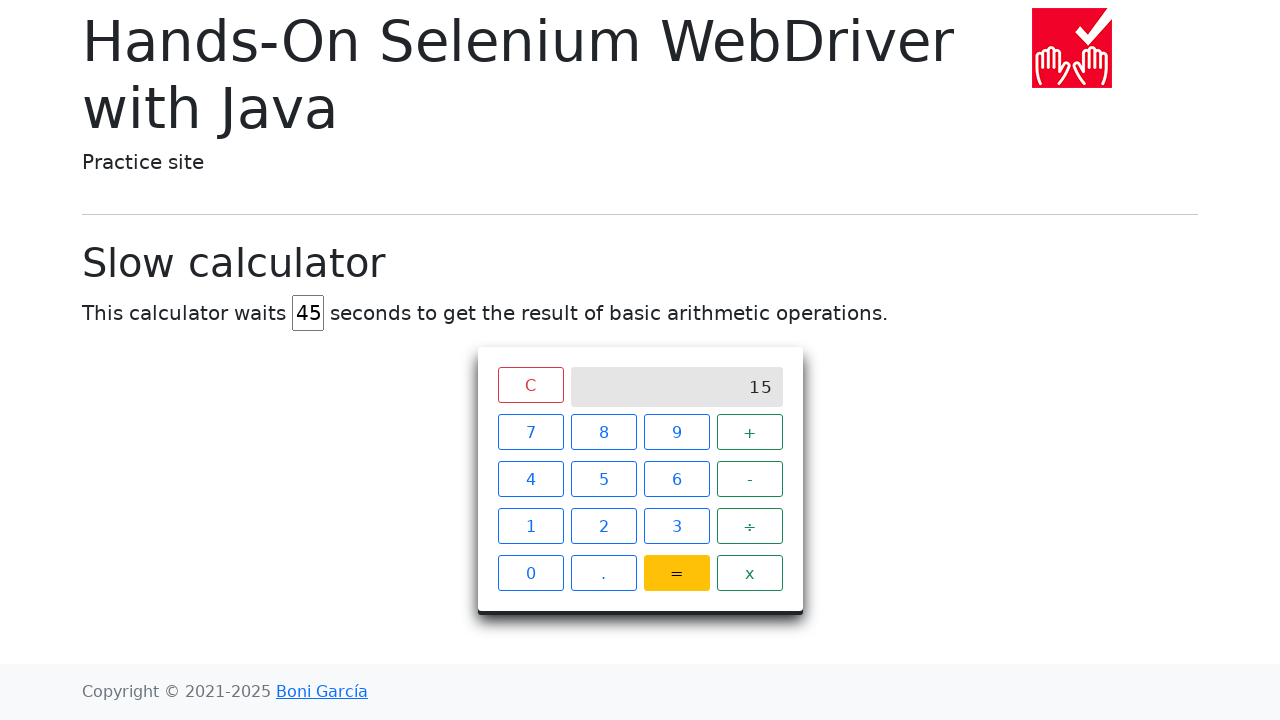

Retrieved result text from calculator screen: '15'
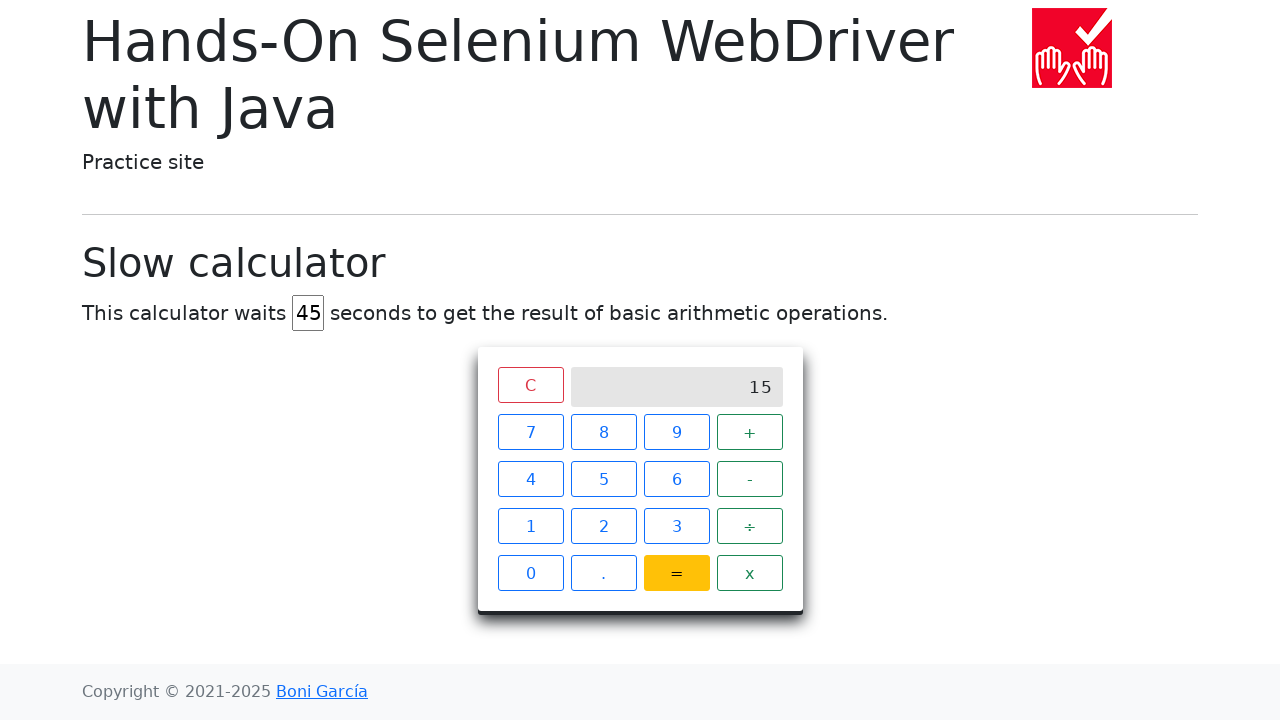

Verified that result equals '15' as expected
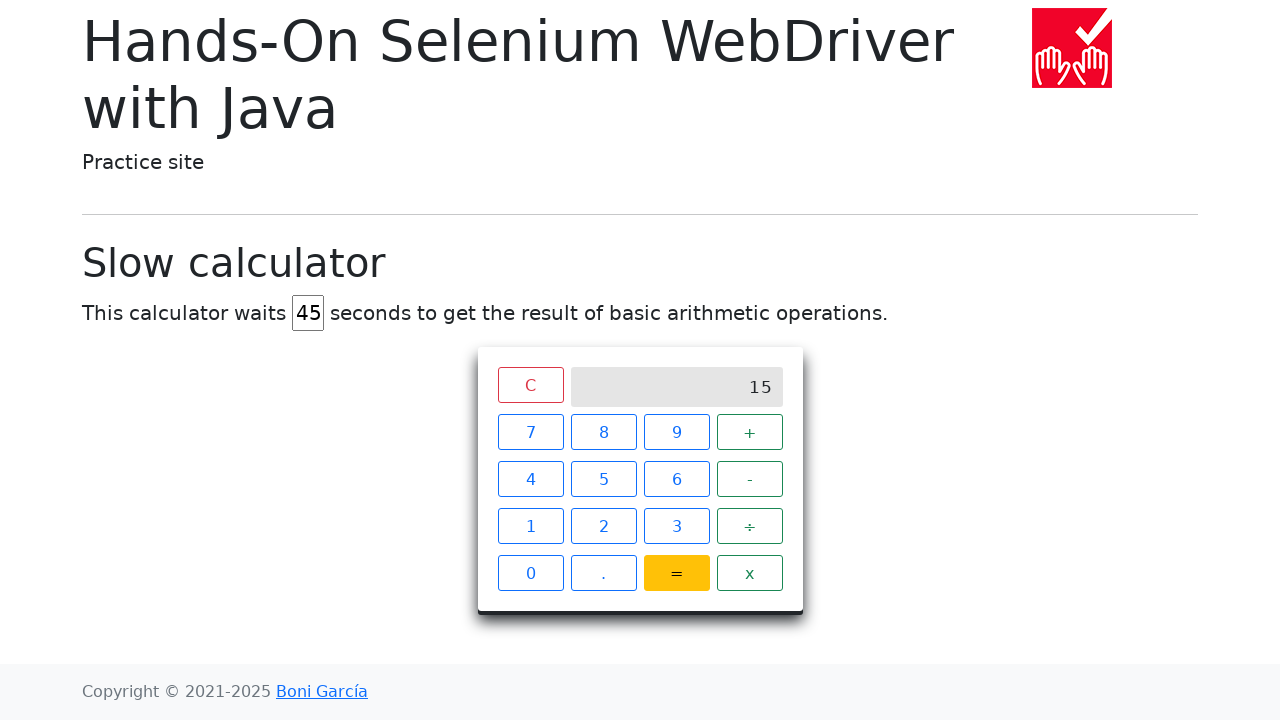

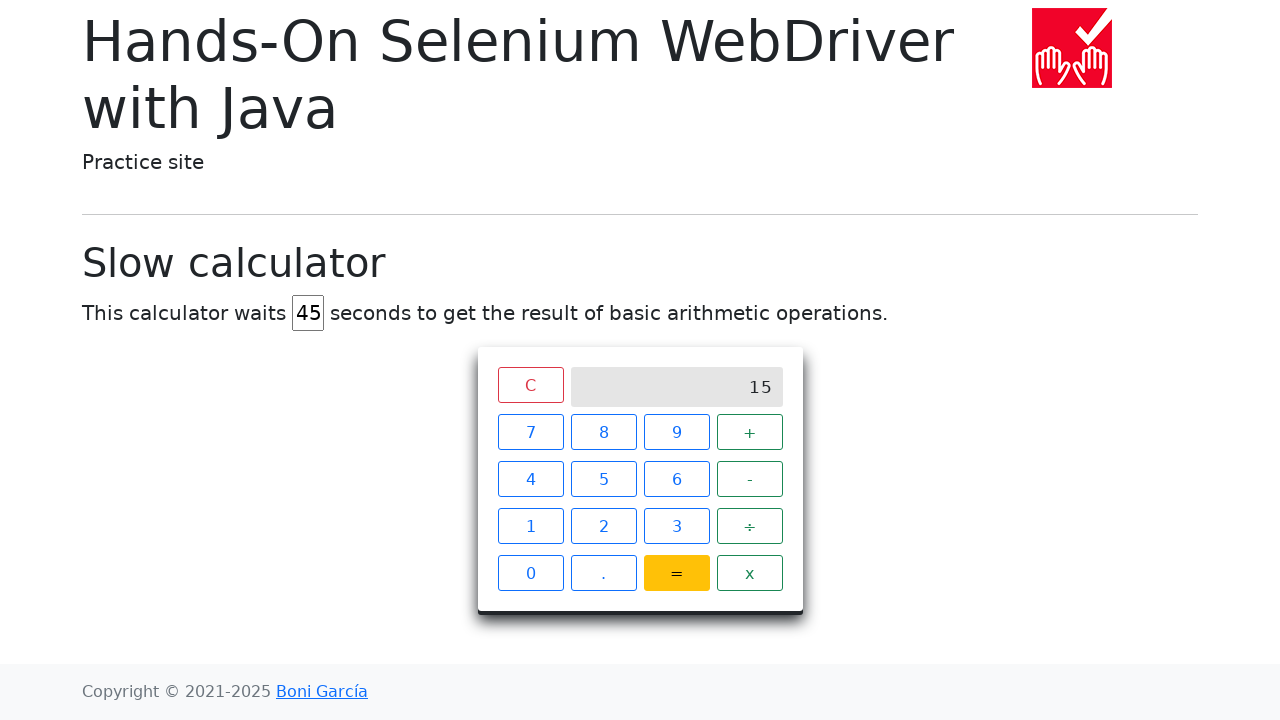